Tests the SWAPI interactive API by entering an endpoint path and submitting a request to retrieve Star Wars character data

Starting URL: https://swapi.dev/

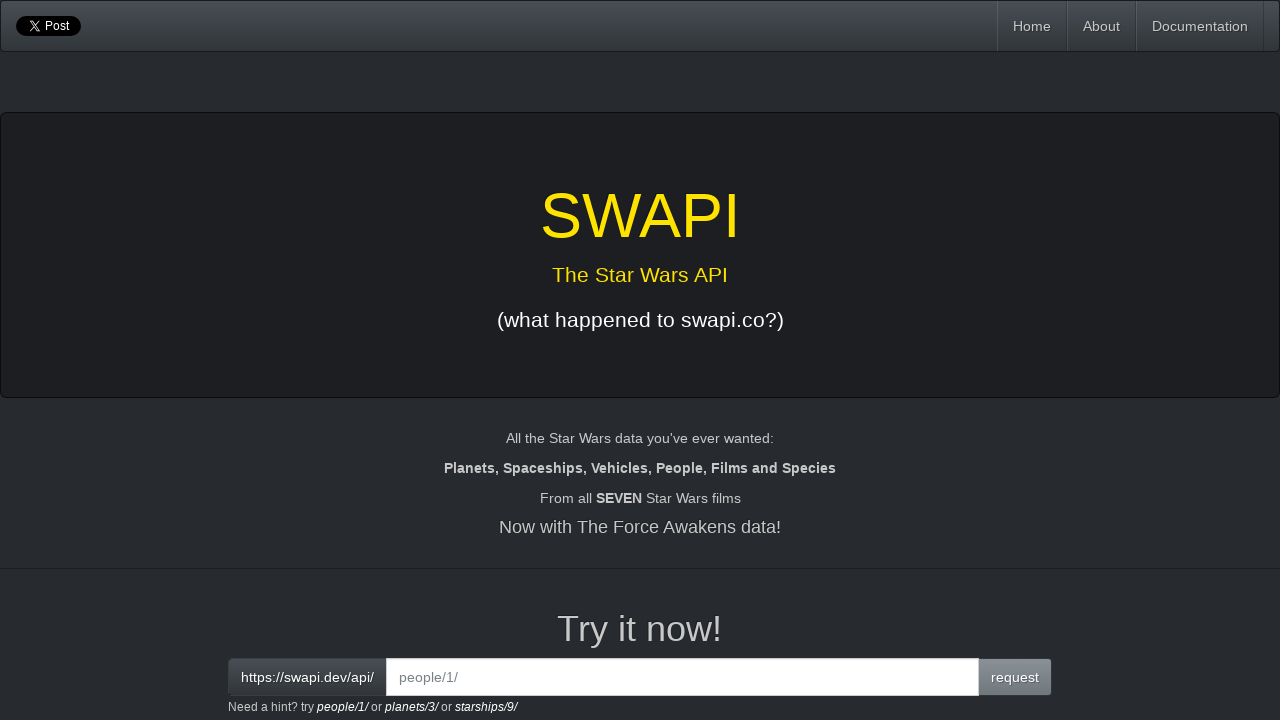

Filled interactive input field with API endpoint 'people/77/' on #interactive
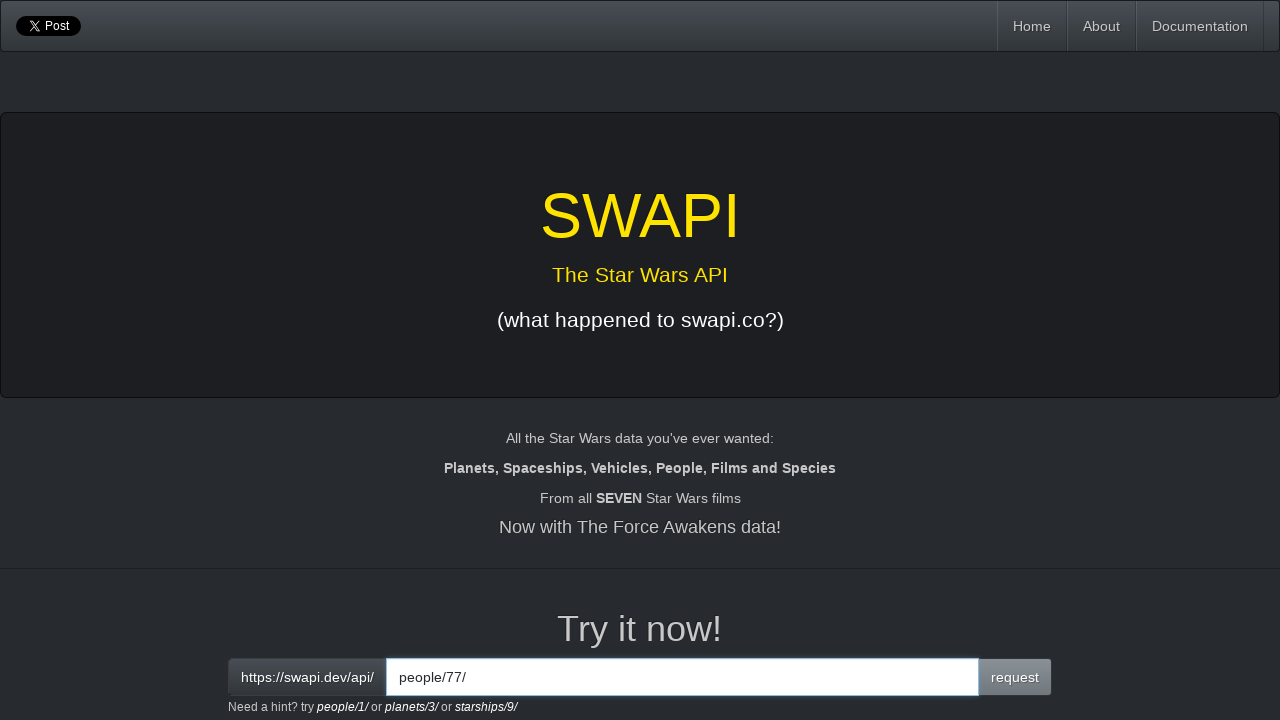

Clicked submit button to send API request at (1015, 677) on .btn-primary
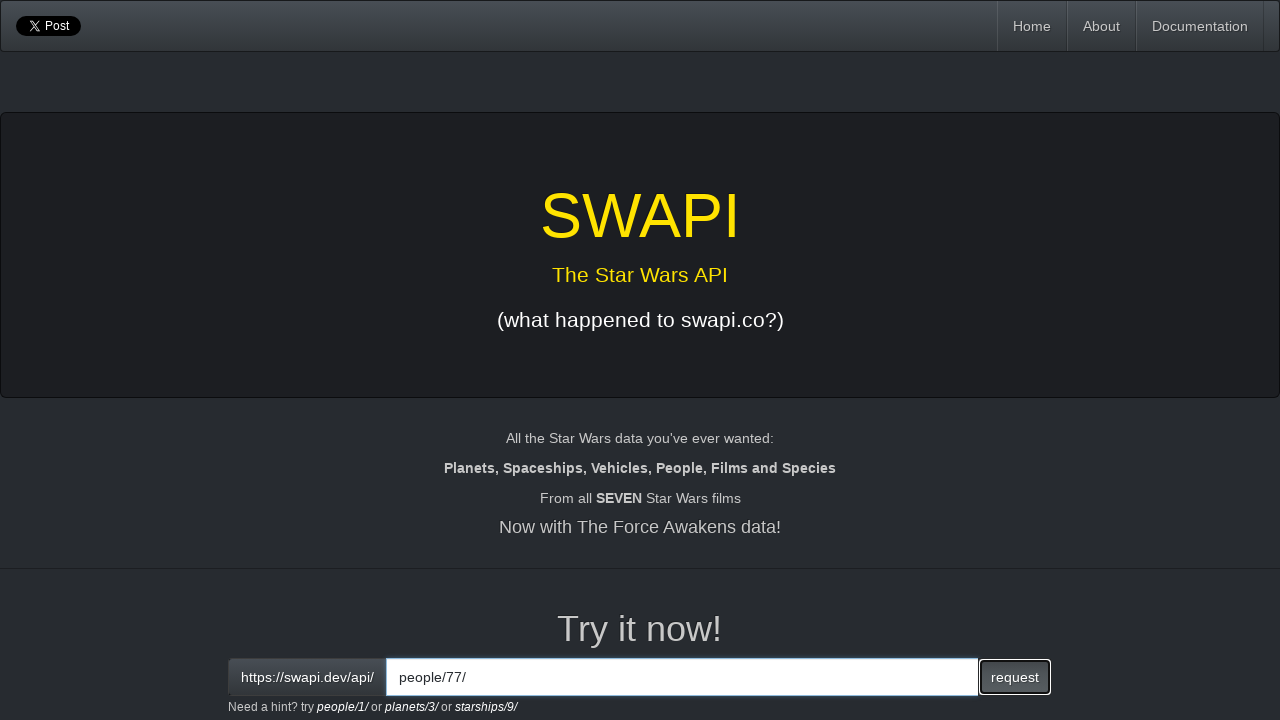

Waited for API response to load in output section
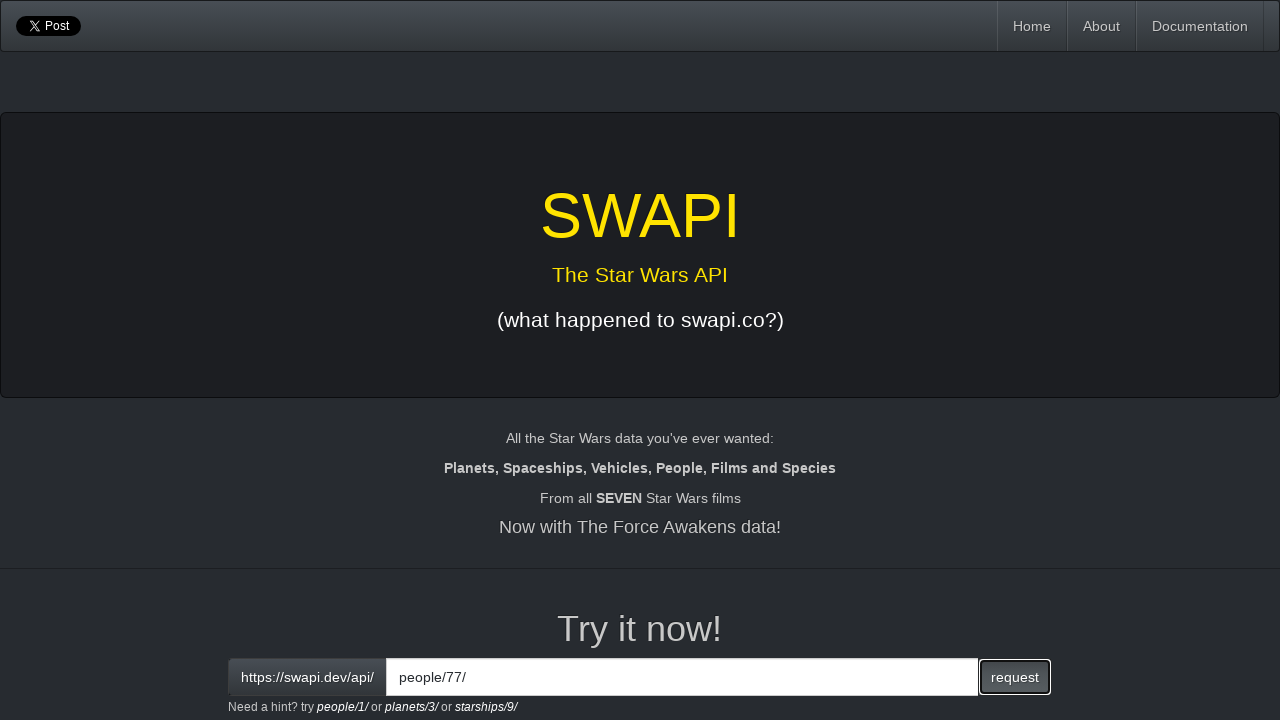

Retrieved Star Wars character data from API response
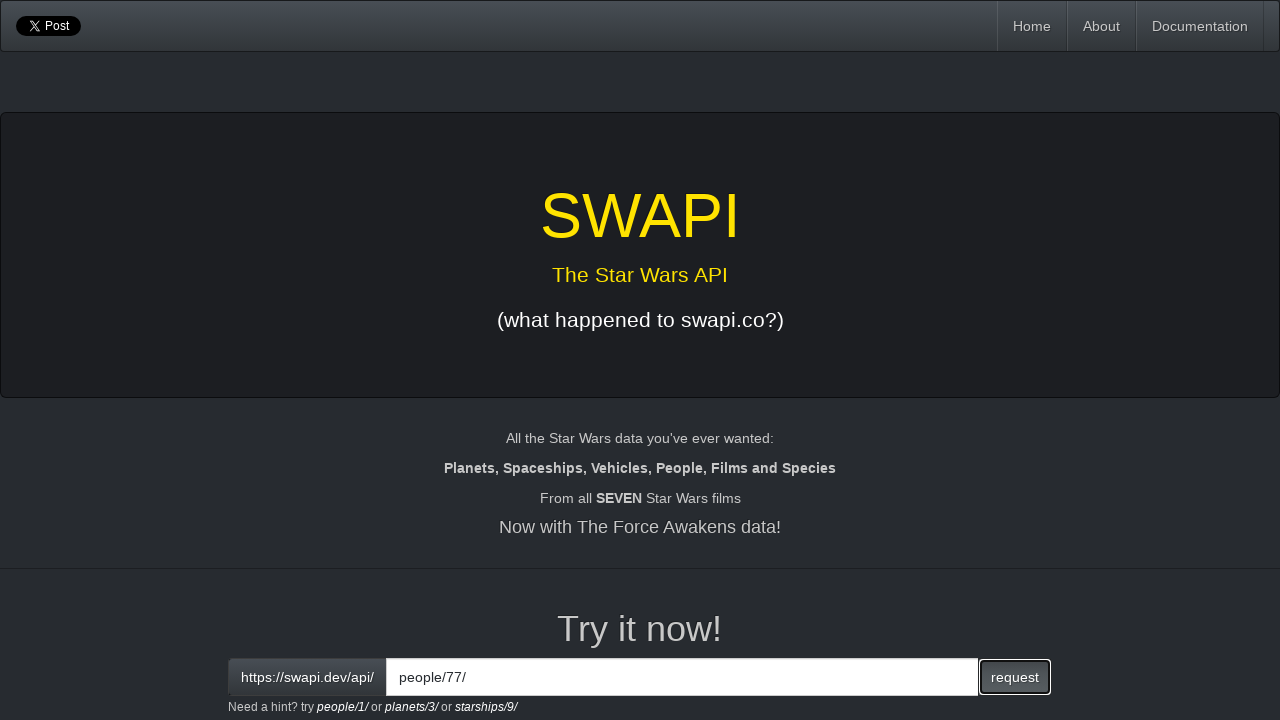

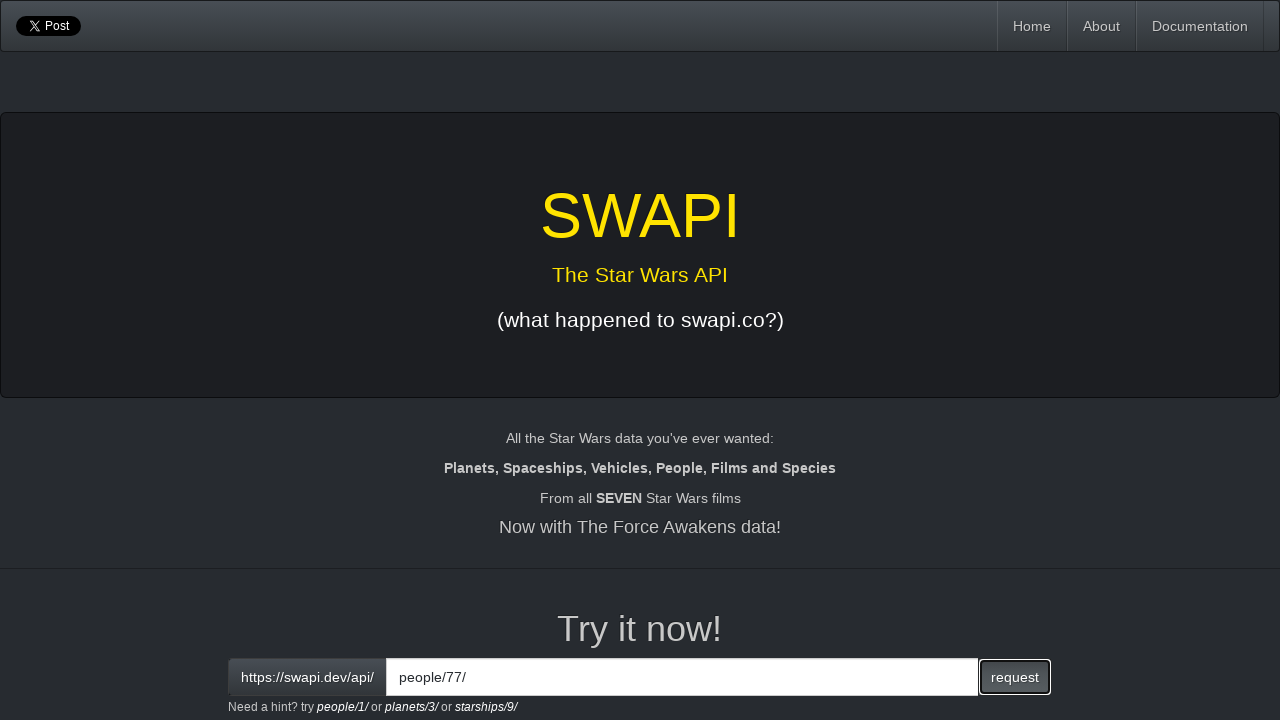